Navigates to a Stepik lesson page, fills in a code answer in a textarea field, and clicks the submit button to submit the solution.

Starting URL: https://stepik.org/lesson/25969/step/12

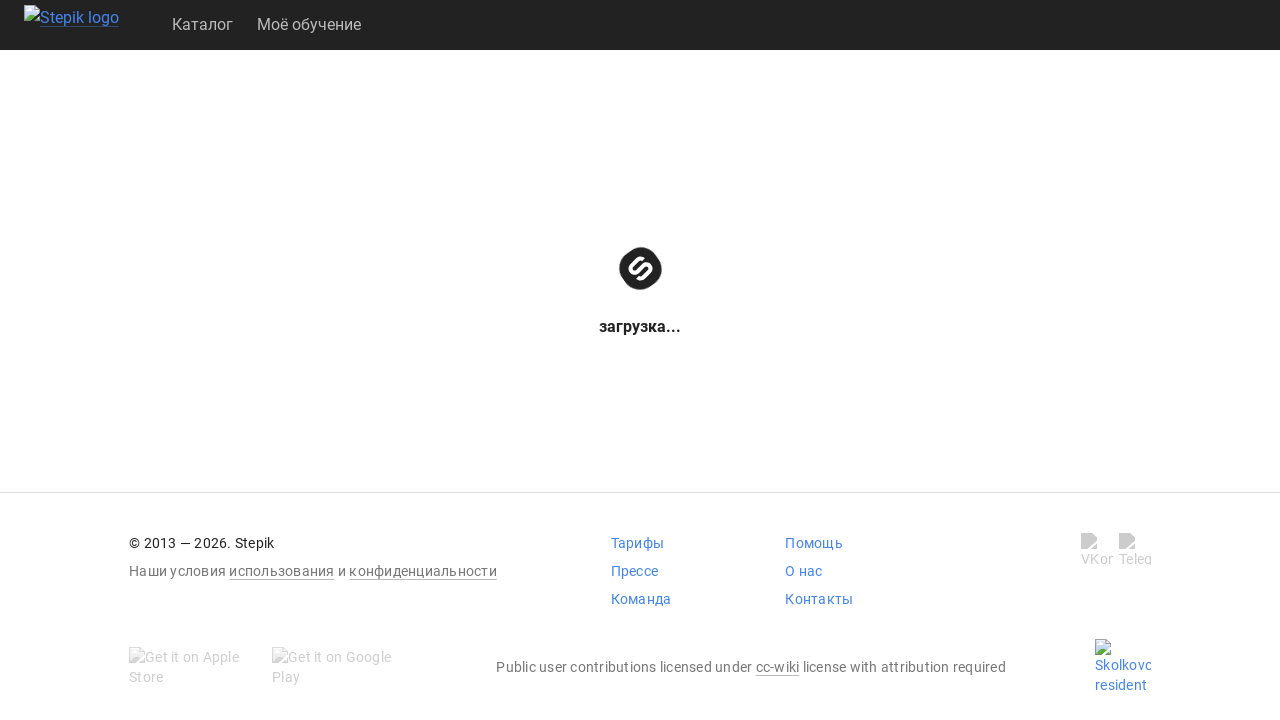

Waited for textarea to be available
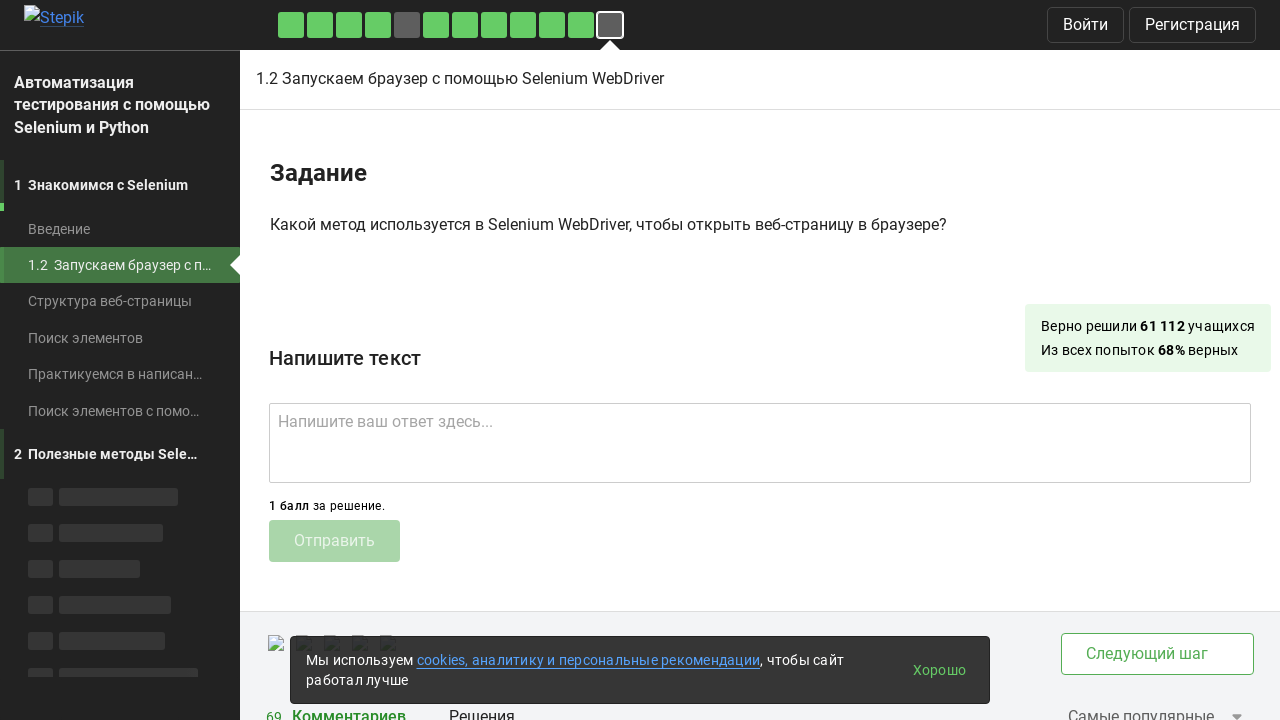

Filled textarea with code answer 'get()' on .textarea
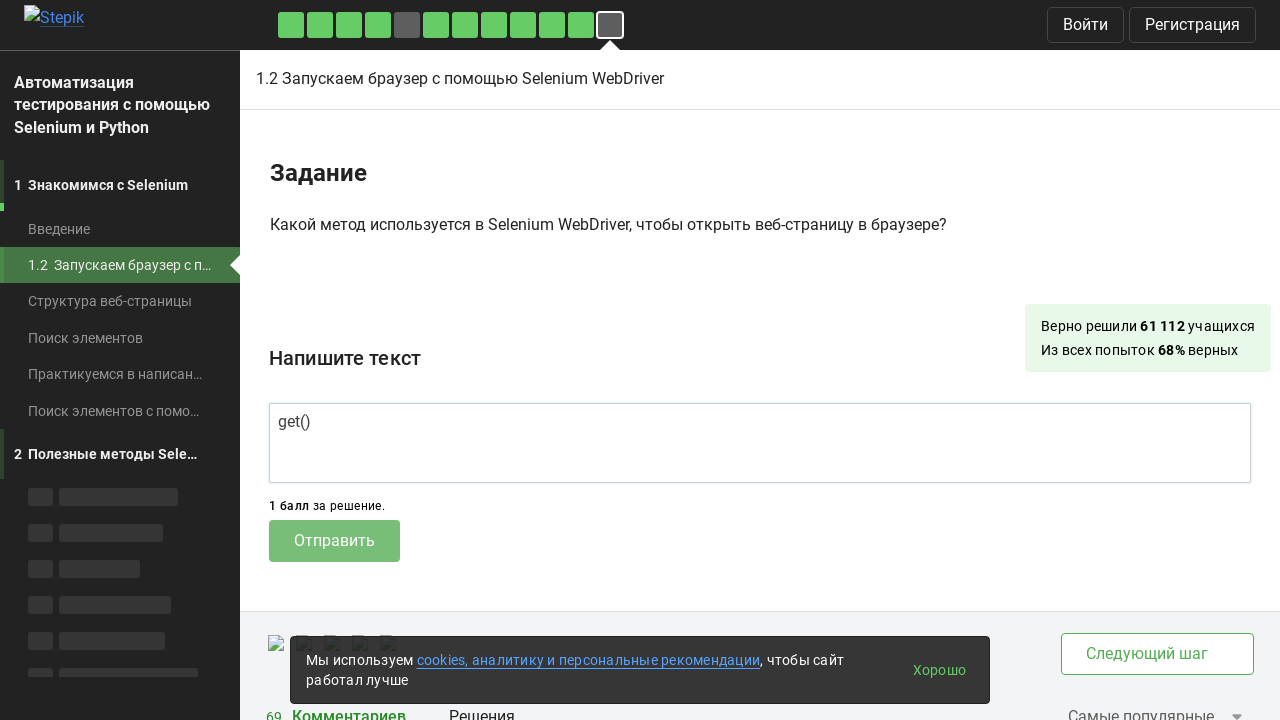

Waited for submit button to be available
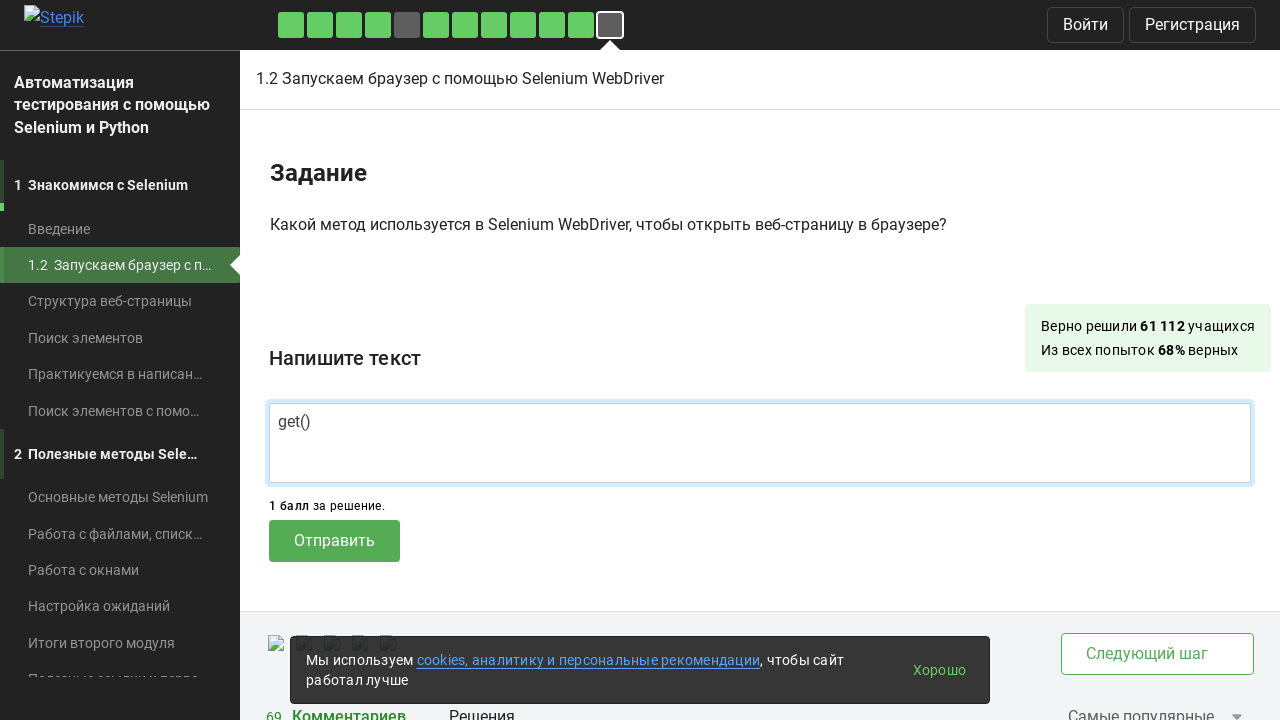

Clicked submit button to submit the solution at (334, 541) on .submit-submission
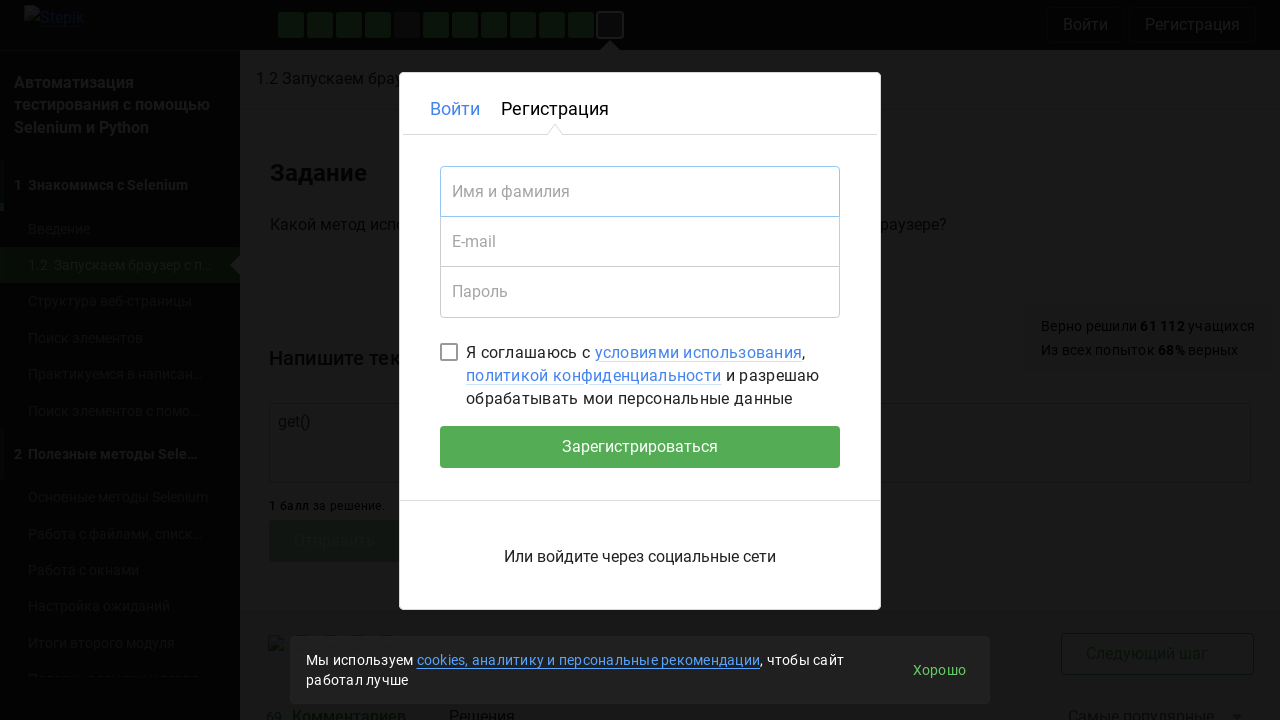

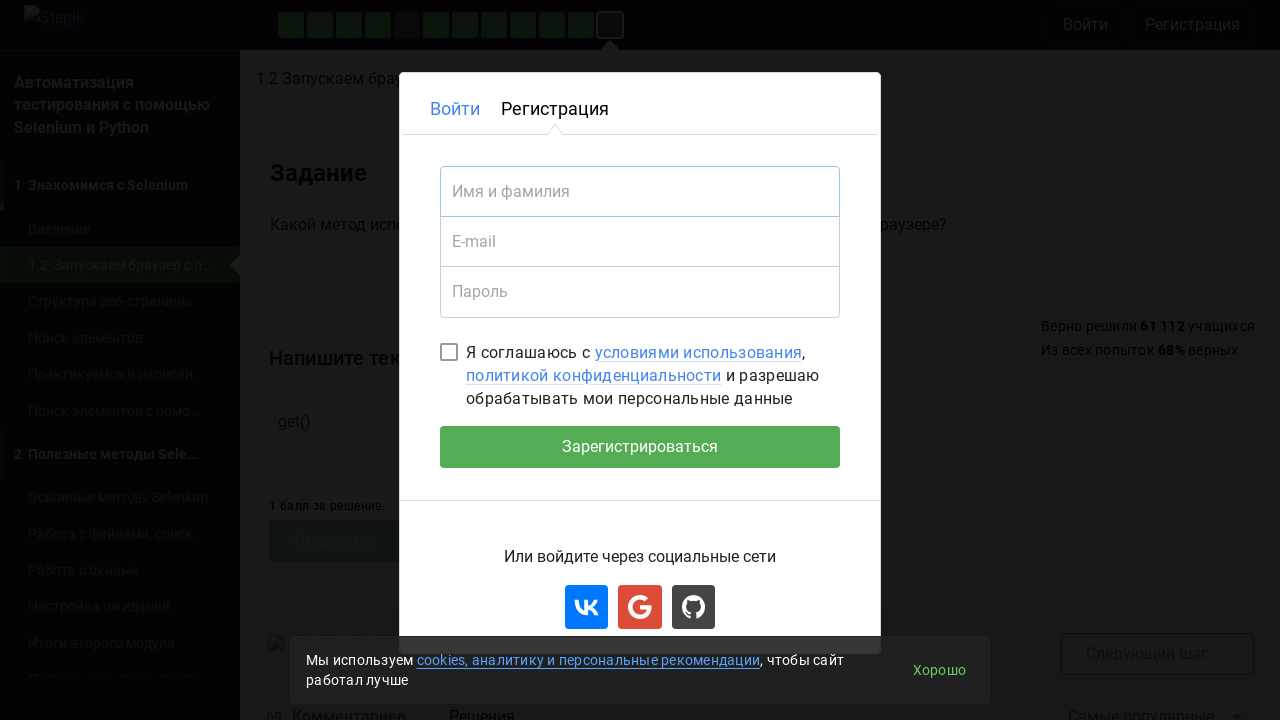